Tests e-commerce cart functionality by searching for products containing "ber", adding all matching products to cart, and verifying that the same products appear in the checkout page

Starting URL: https://rahulshettyacademy.com/seleniumPractise/

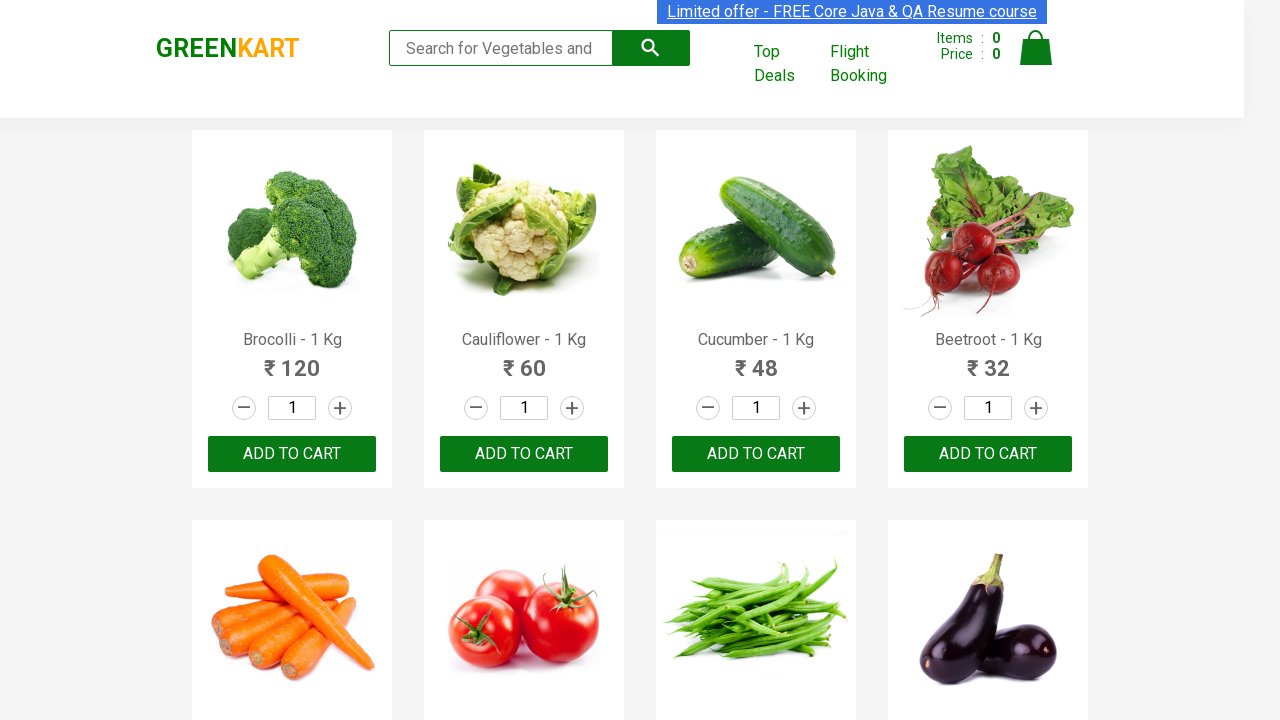

Filled search field with 'ber' on .search-keyword
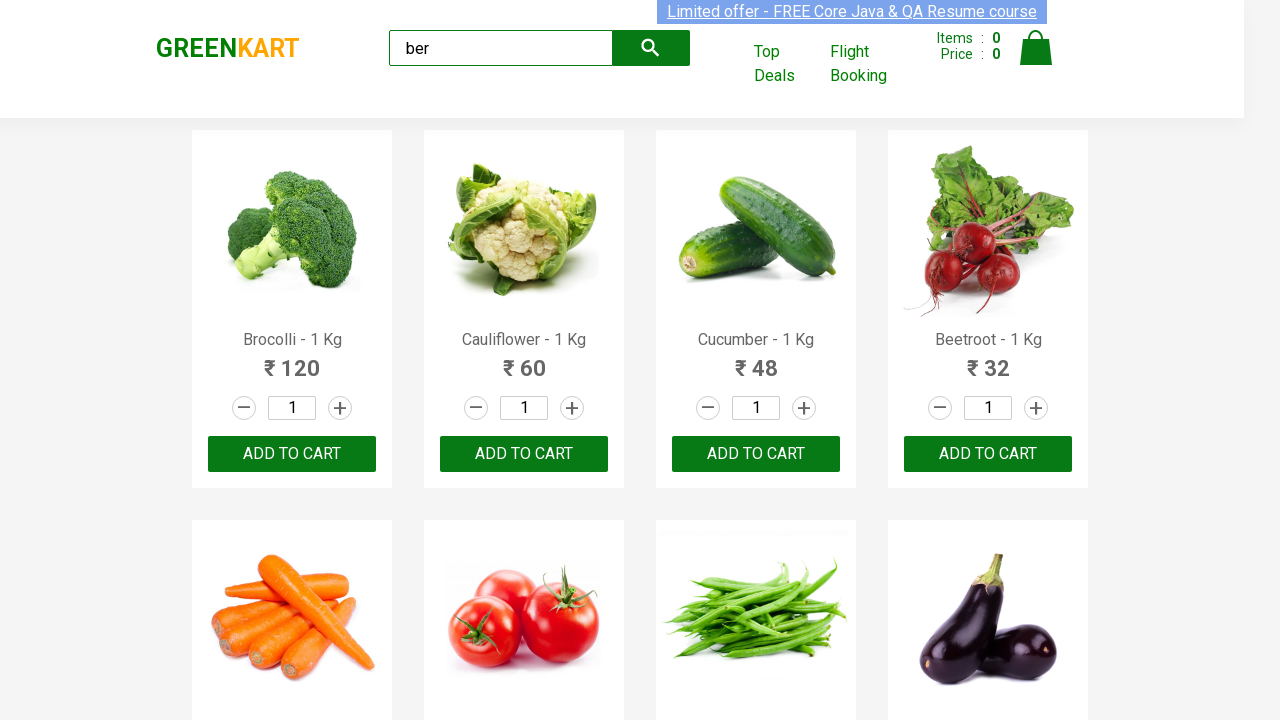

Waited 5 seconds for search results to load
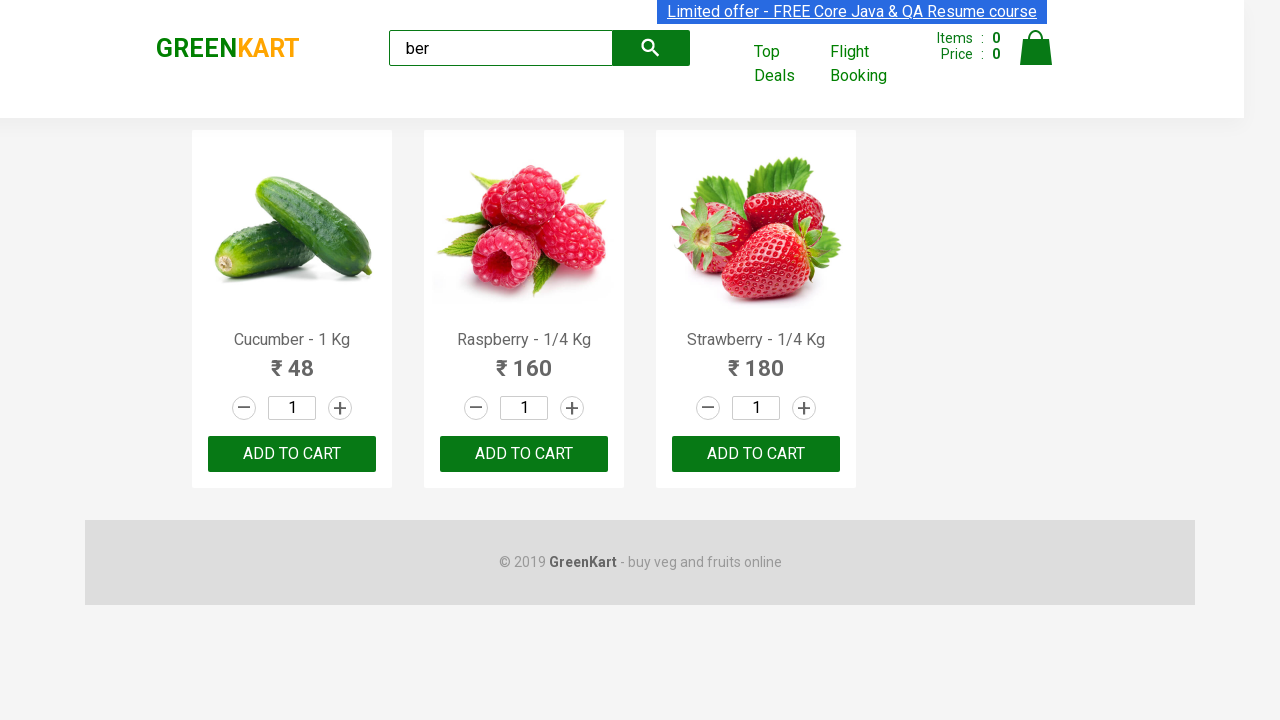

Located all product names from search results
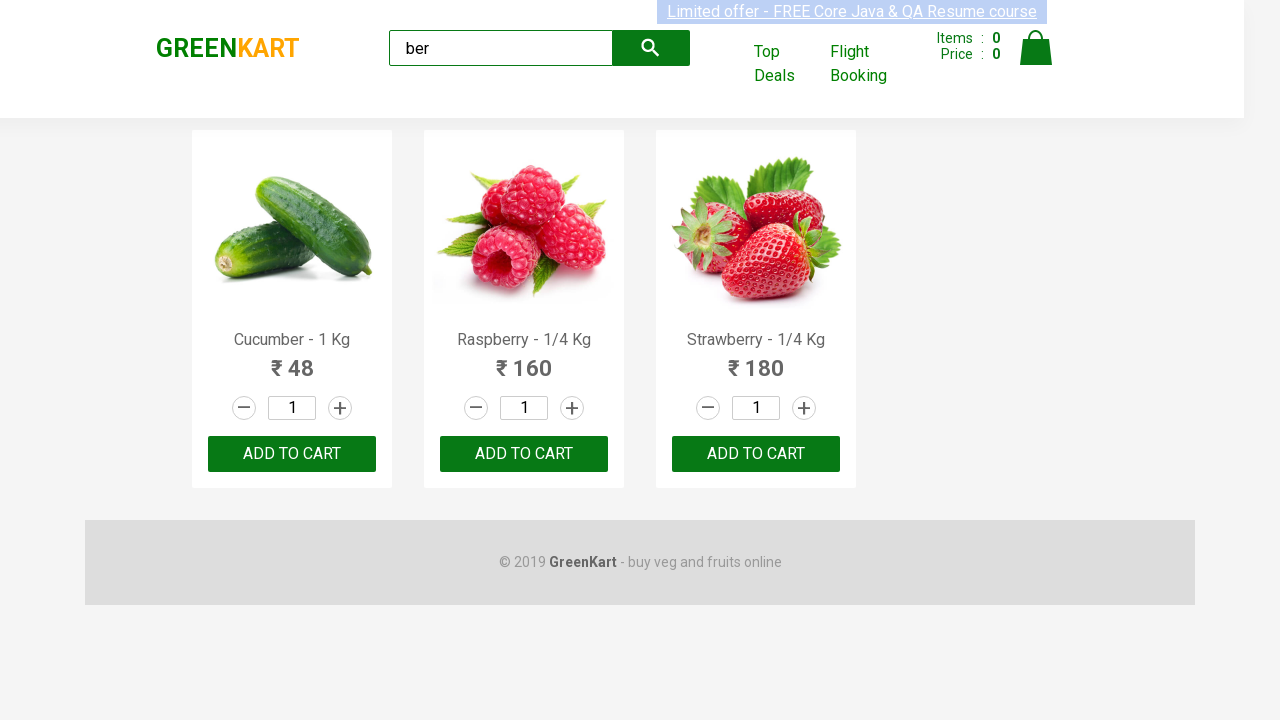

Extracted 3 product names from search results
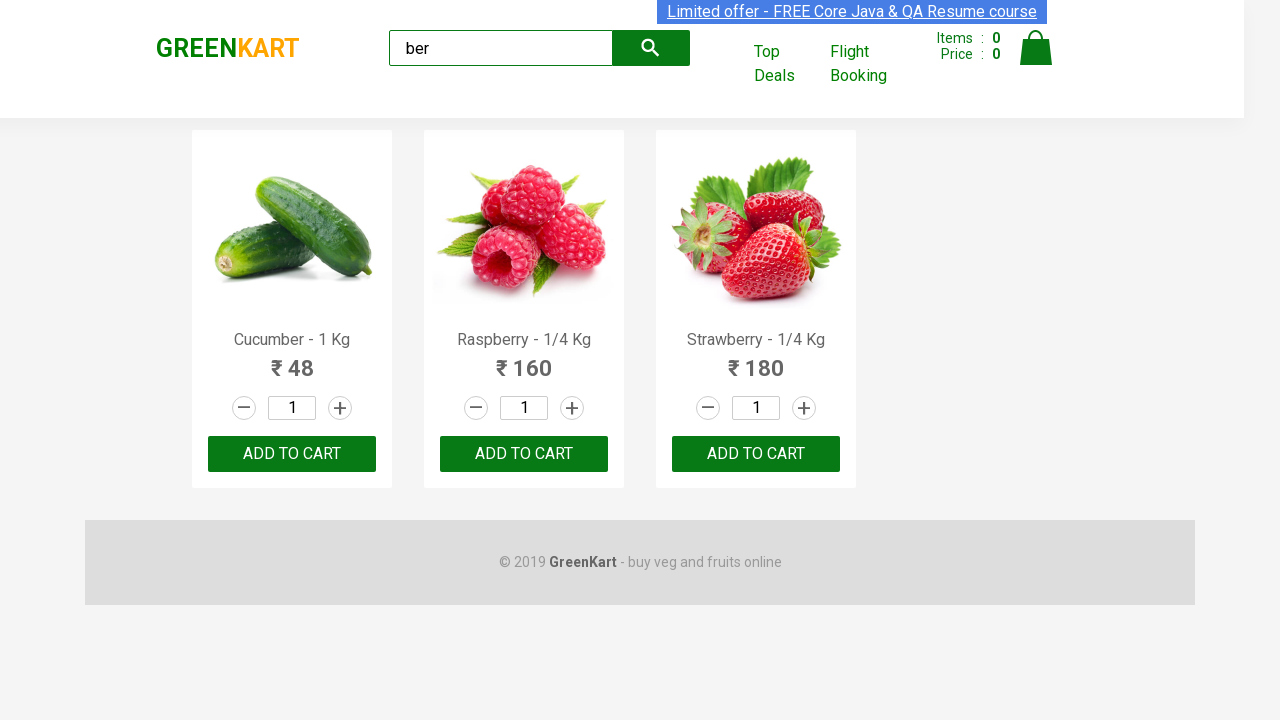

Clicked 'ADD TO CART' button for a product at (292, 454) on xpath=//div[@class='product-action']/button >> nth=0
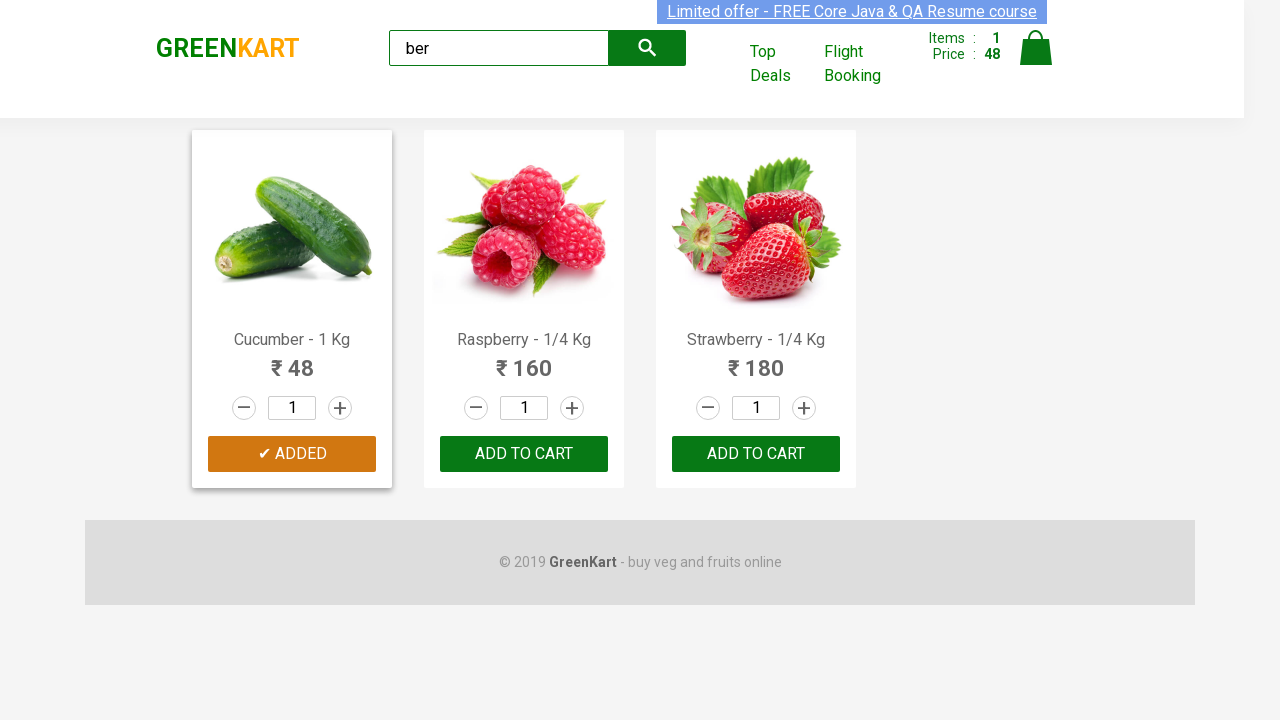

Clicked 'ADD TO CART' button for a product at (524, 454) on xpath=//div[@class='product-action']/button >> nth=1
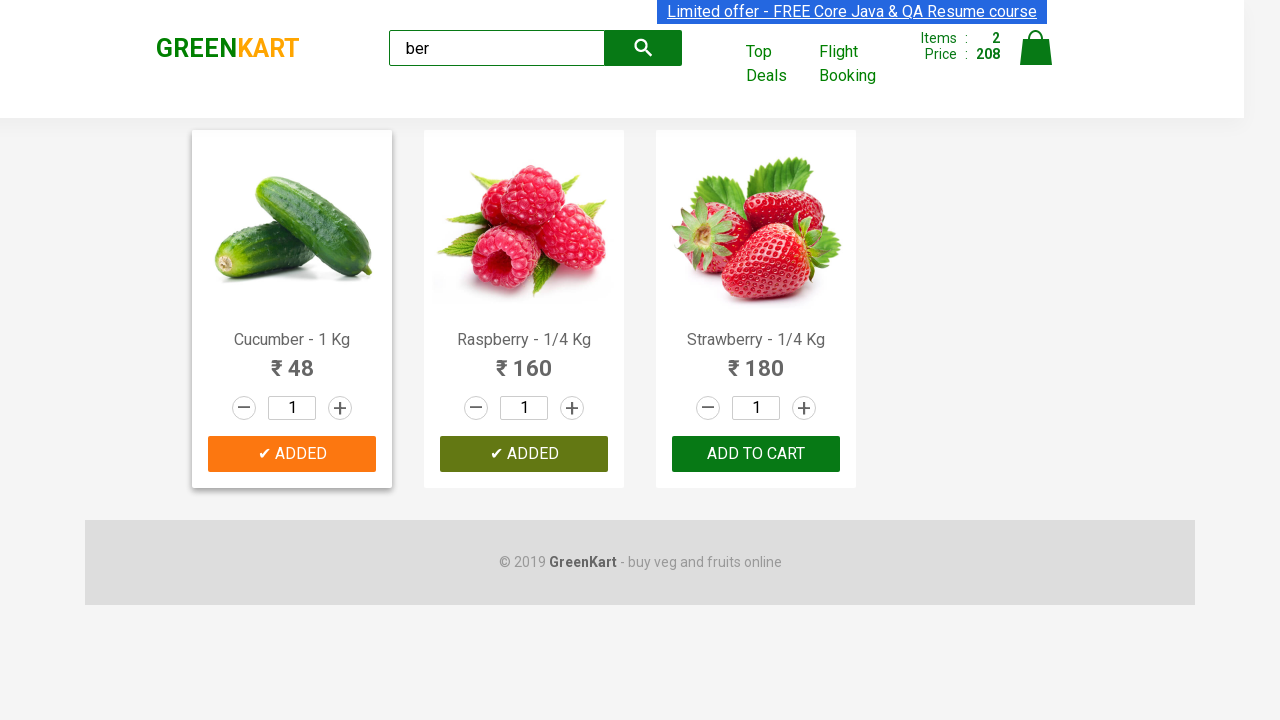

Clicked 'ADD TO CART' button for a product at (756, 454) on xpath=//div[@class='product-action']/button >> nth=2
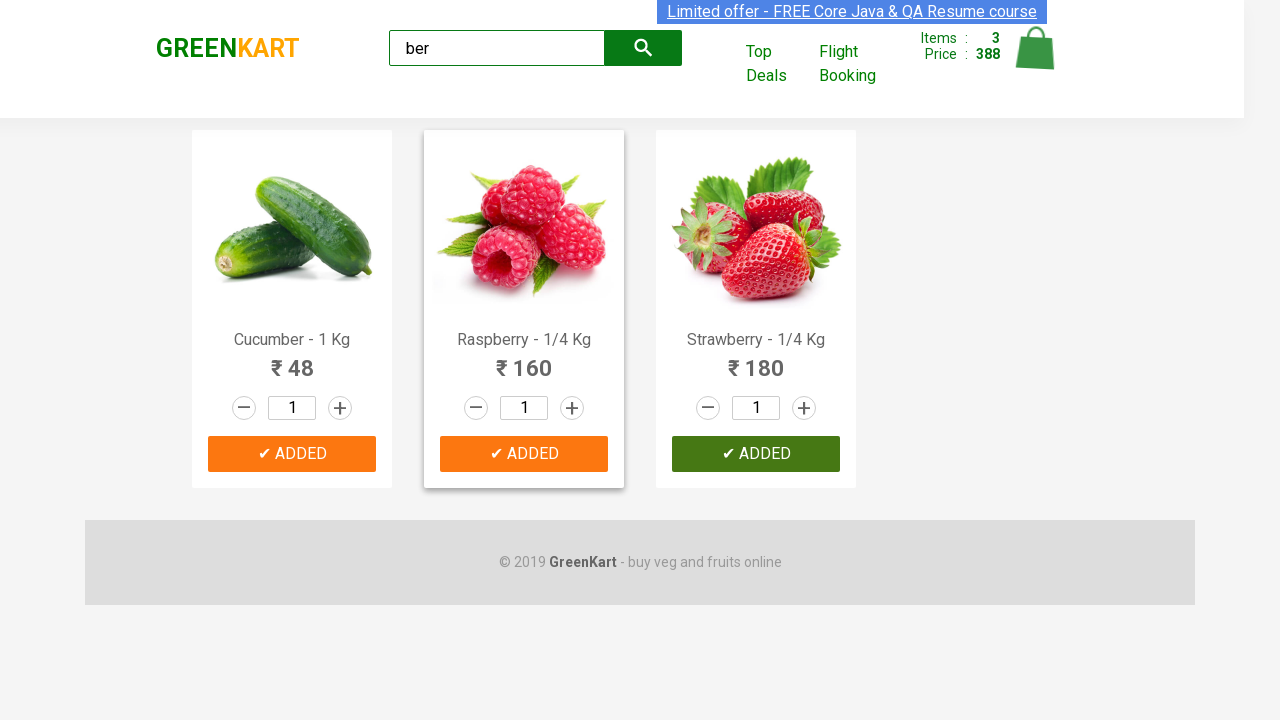

Clicked on cart icon at (1036, 48) on img[alt='Cart']
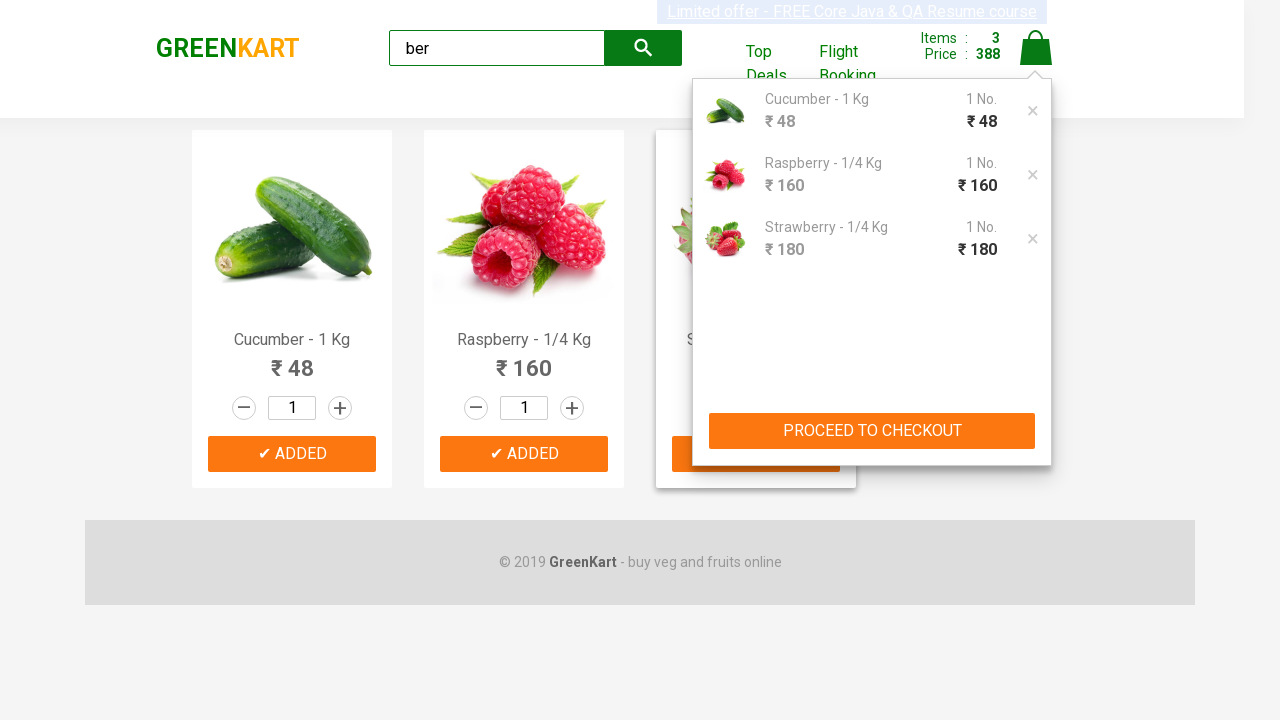

Clicked 'PROCEED TO CHECKOUT' button at (872, 431) on xpath=//button[text()='PROCEED TO CHECKOUT']
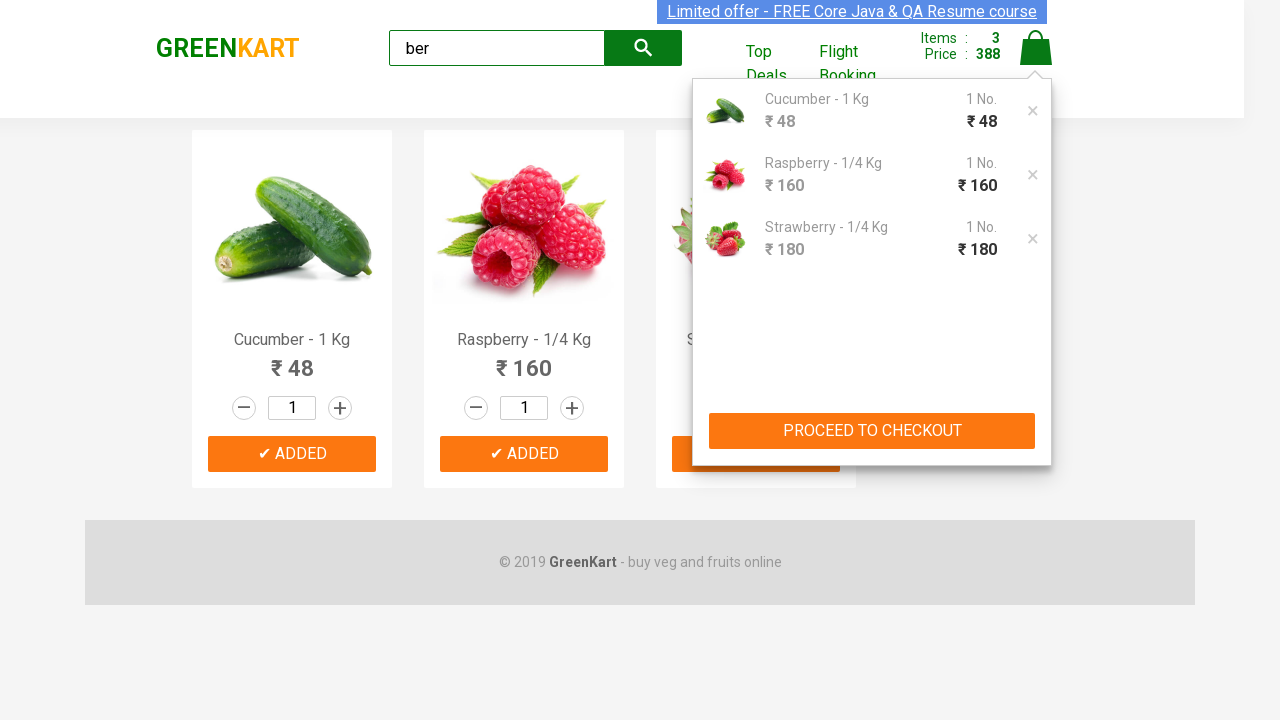

Waited 3 seconds for checkout page to load
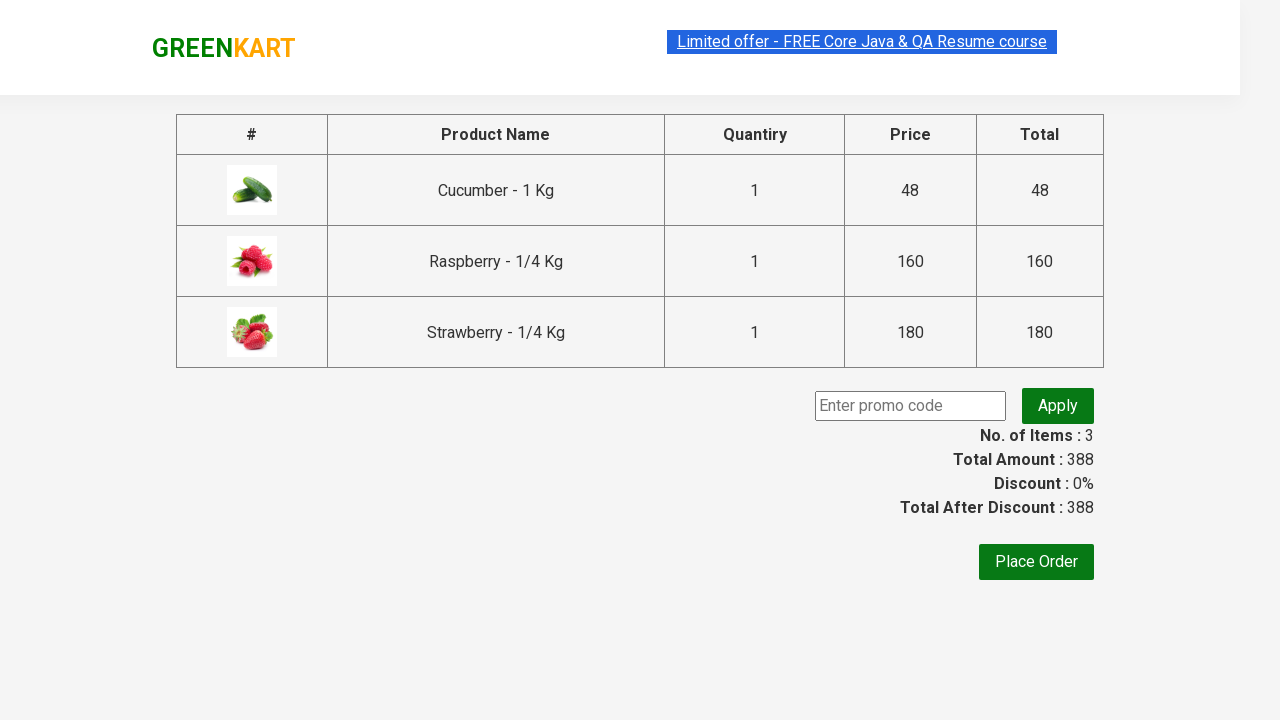

Located all product names on checkout page
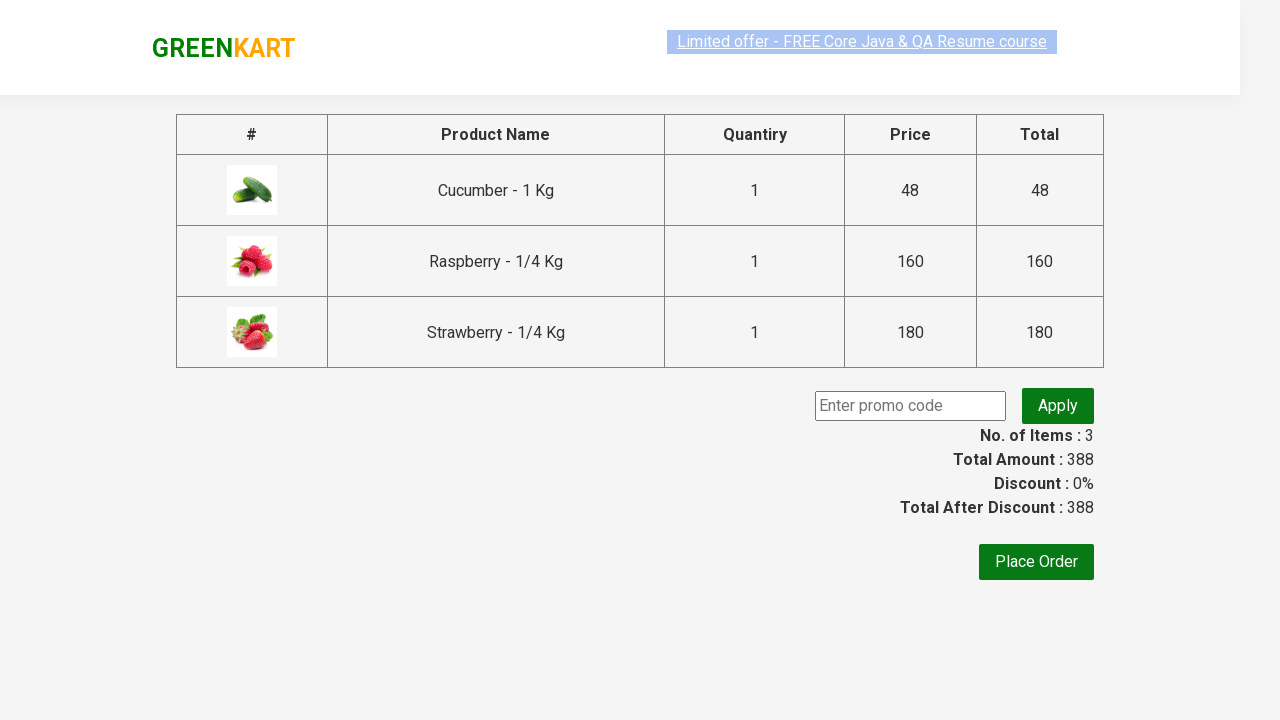

Extracted 3 product names from checkout page
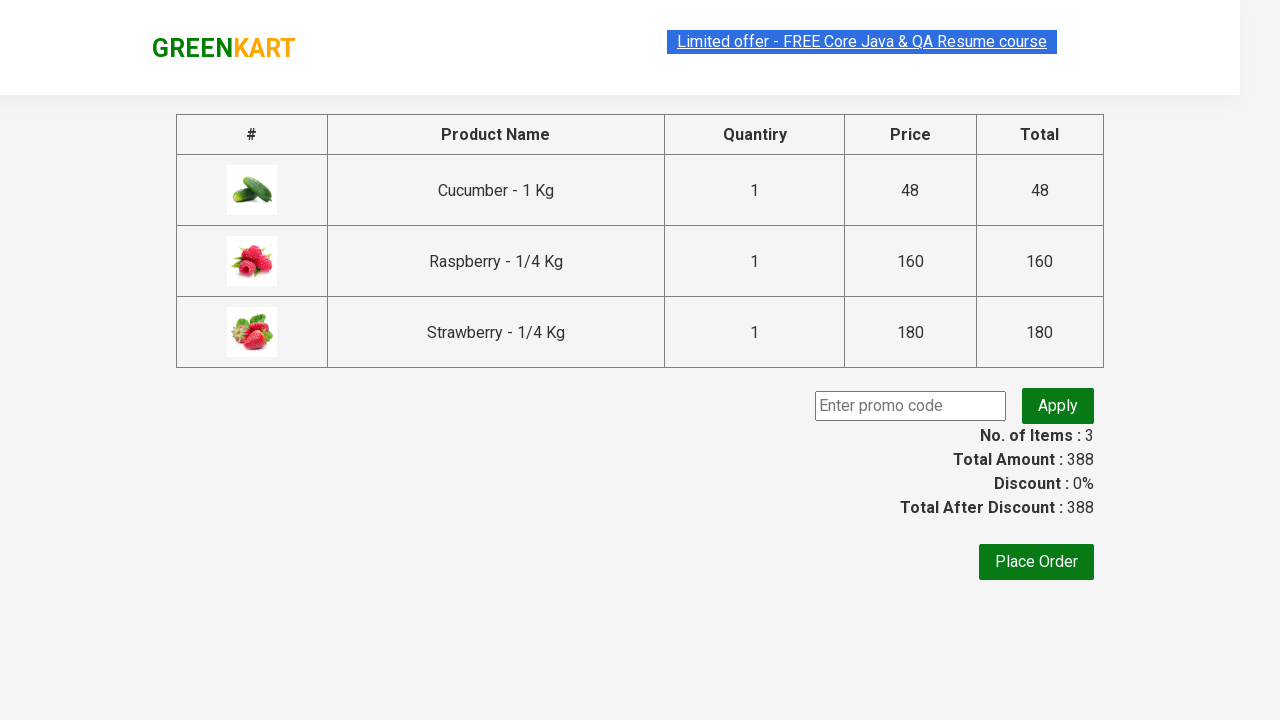

Verified that products in search results match products in checkout page
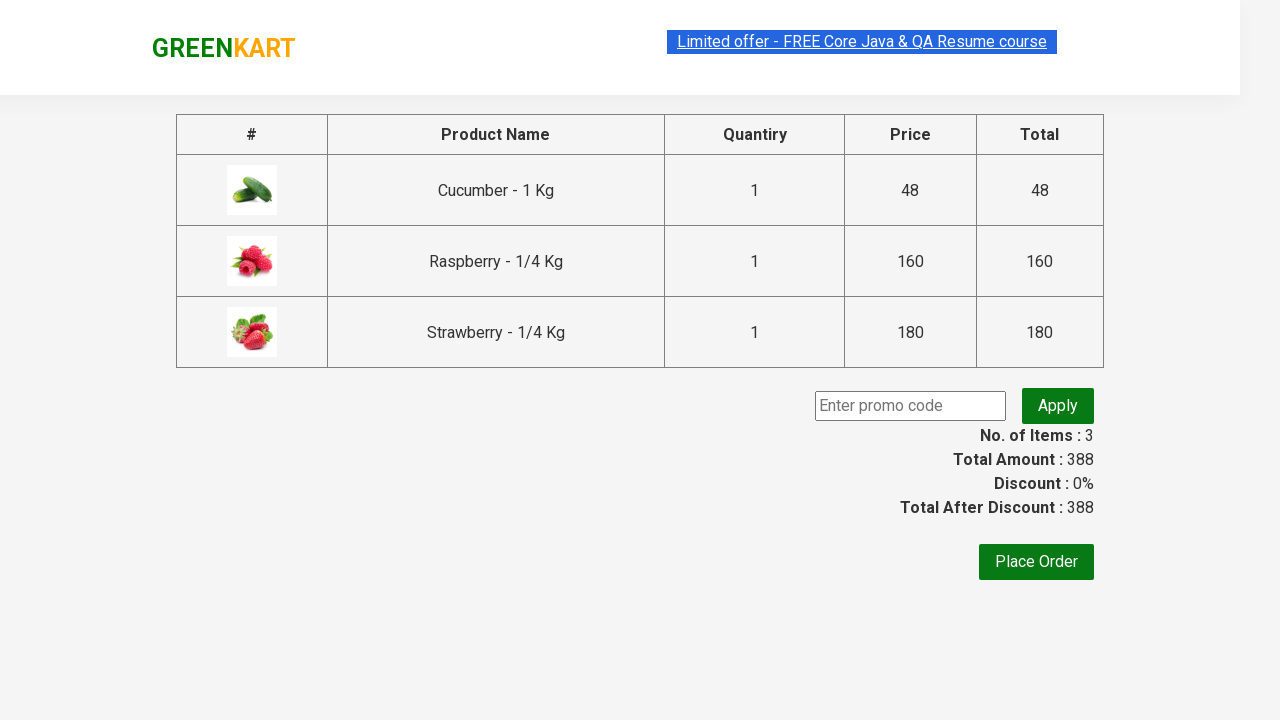

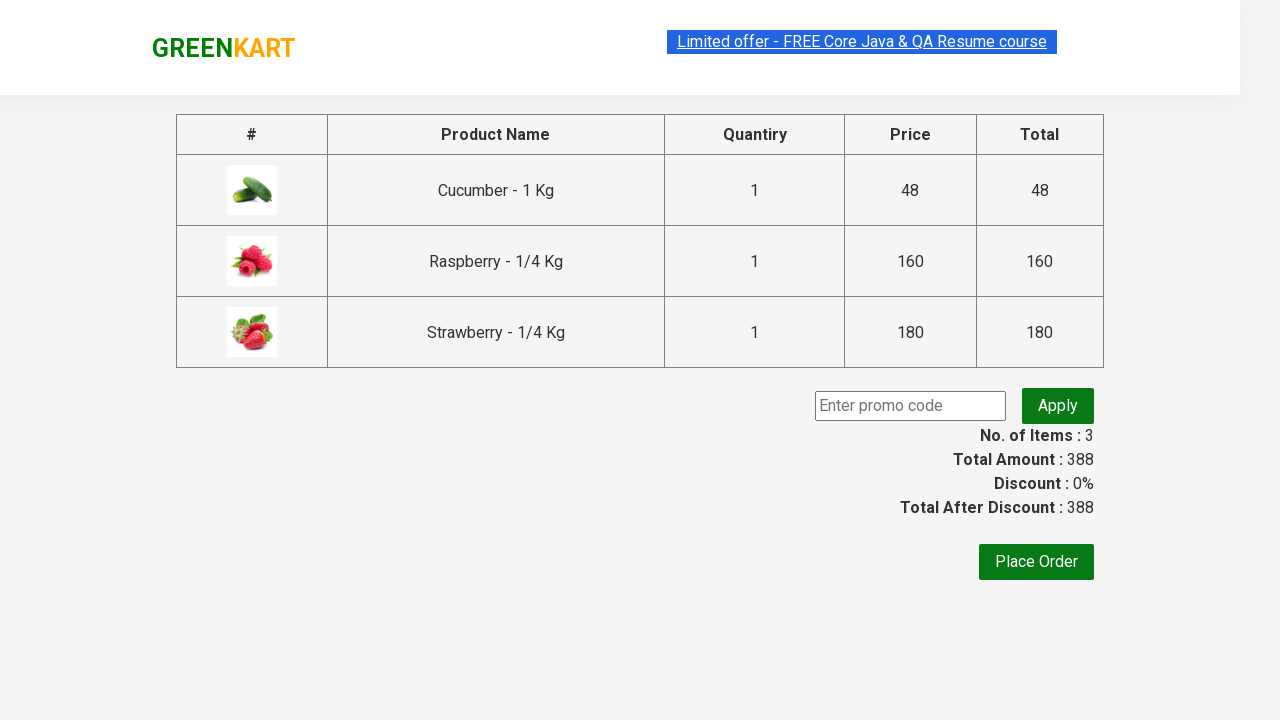